Tests mouse interaction functionality by performing a double-click on a button and a right-click (context click) on another button on the DemoQA buttons page.

Starting URL: https://demoqa.com/buttons

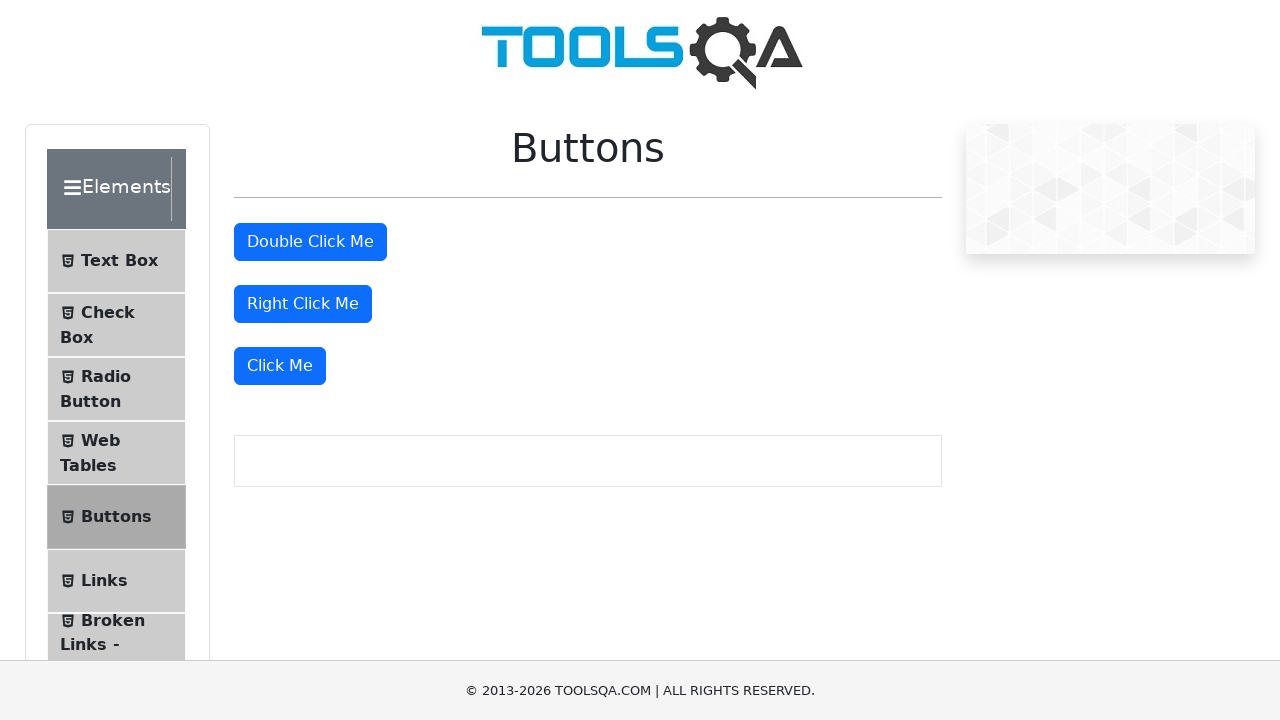

Reloaded the DemoQA buttons page
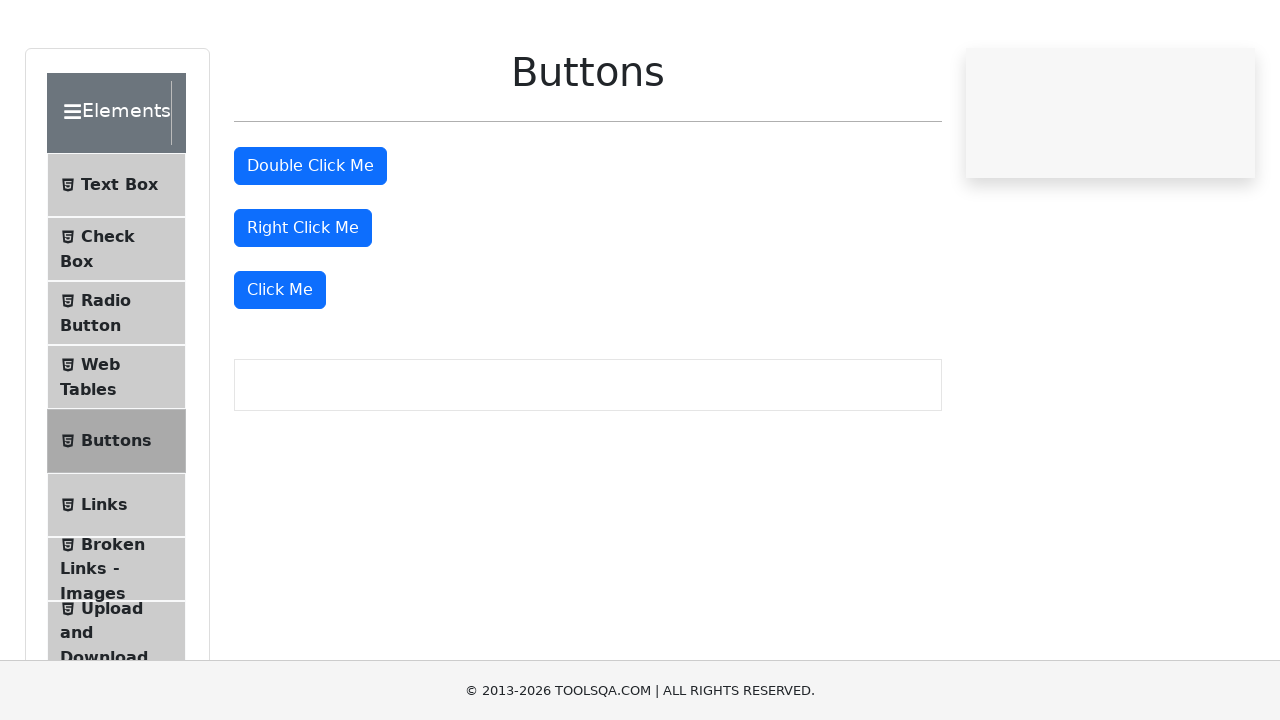

Double-clicked the double-click button at (310, 242) on #doubleClickBtn
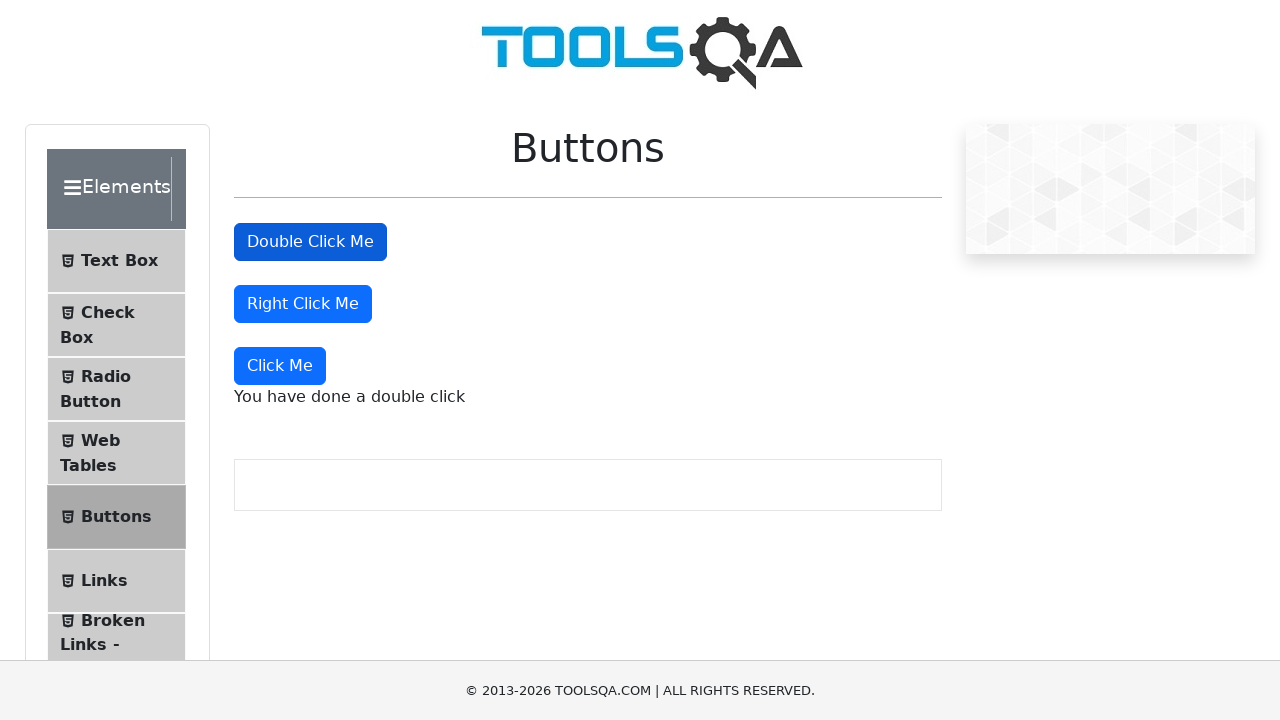

Right-clicked the right-click button at (303, 304) on #rightClickBtn
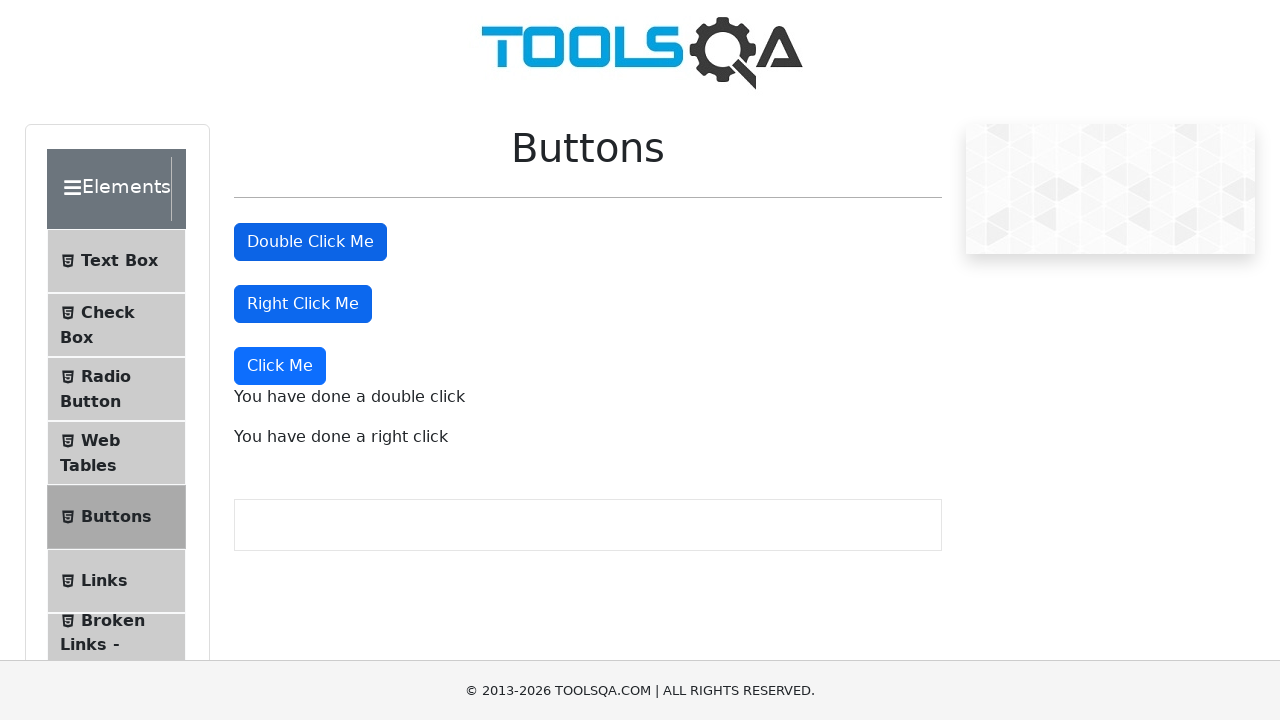

Double-click message appeared
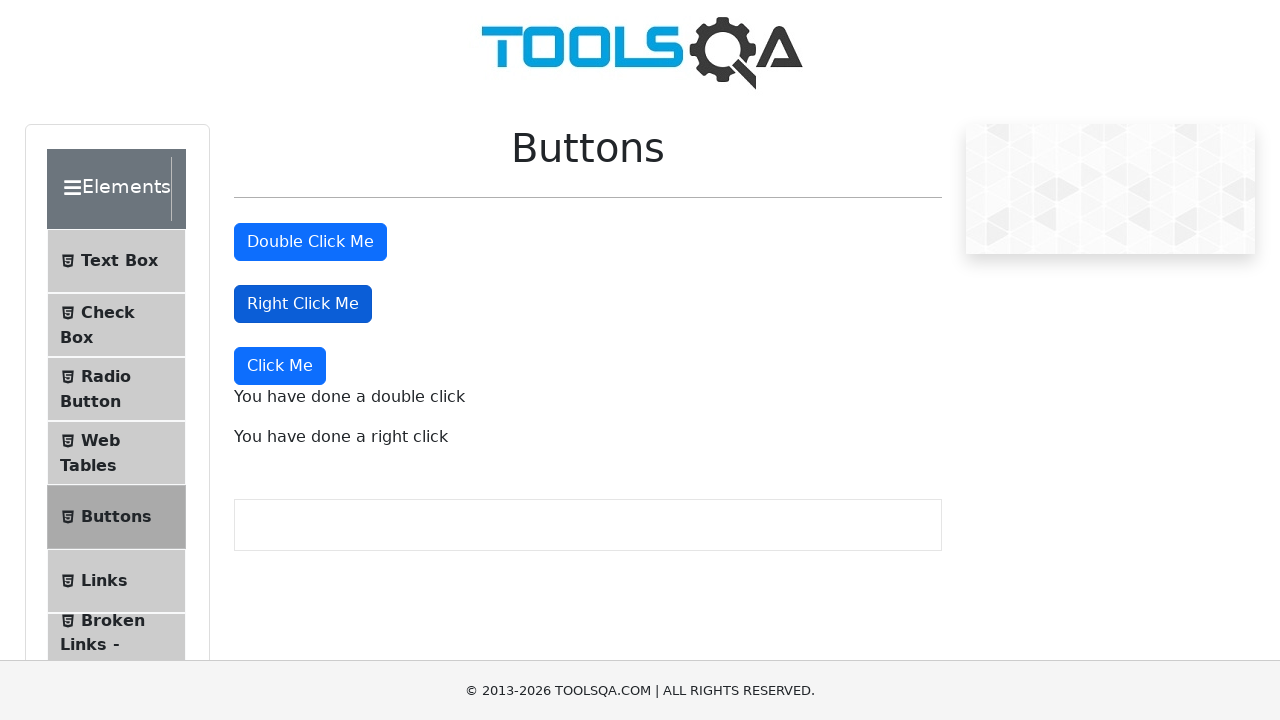

Right-click message appeared
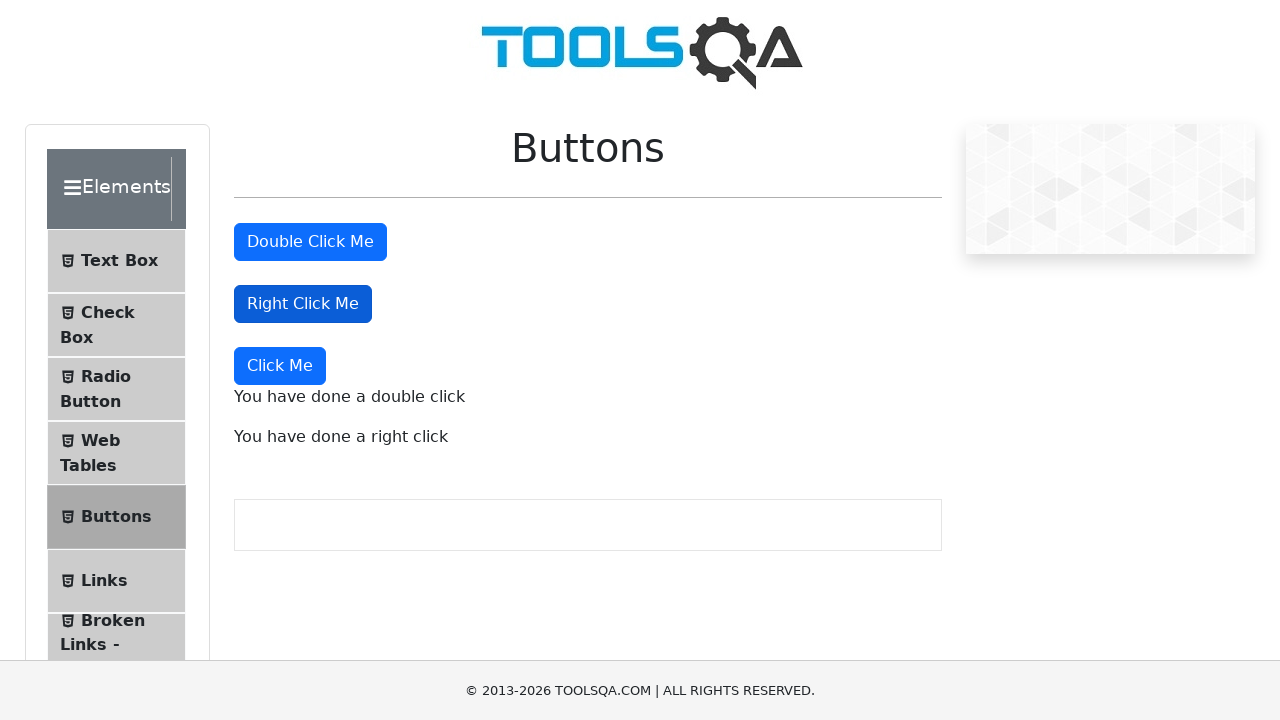

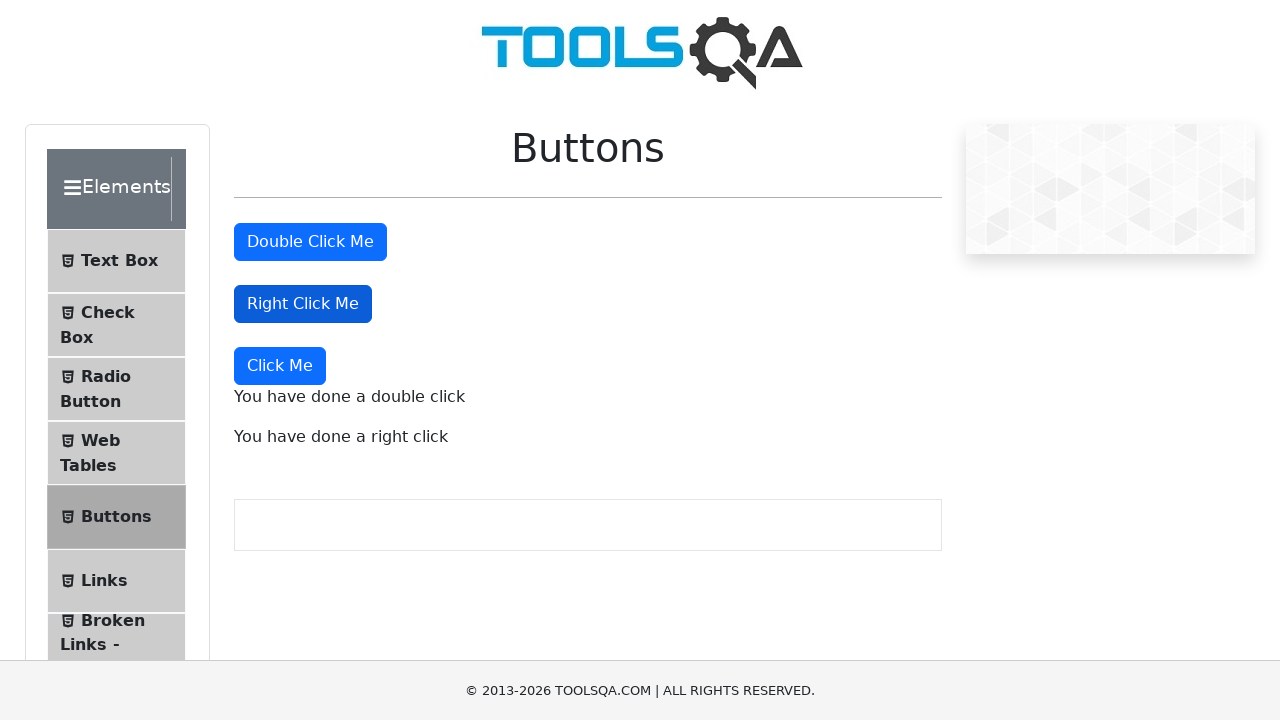